Tests dynamic element visibility by waiting for a button to become visible after a delay

Starting URL: https://demoqa.com/dynamic-properties

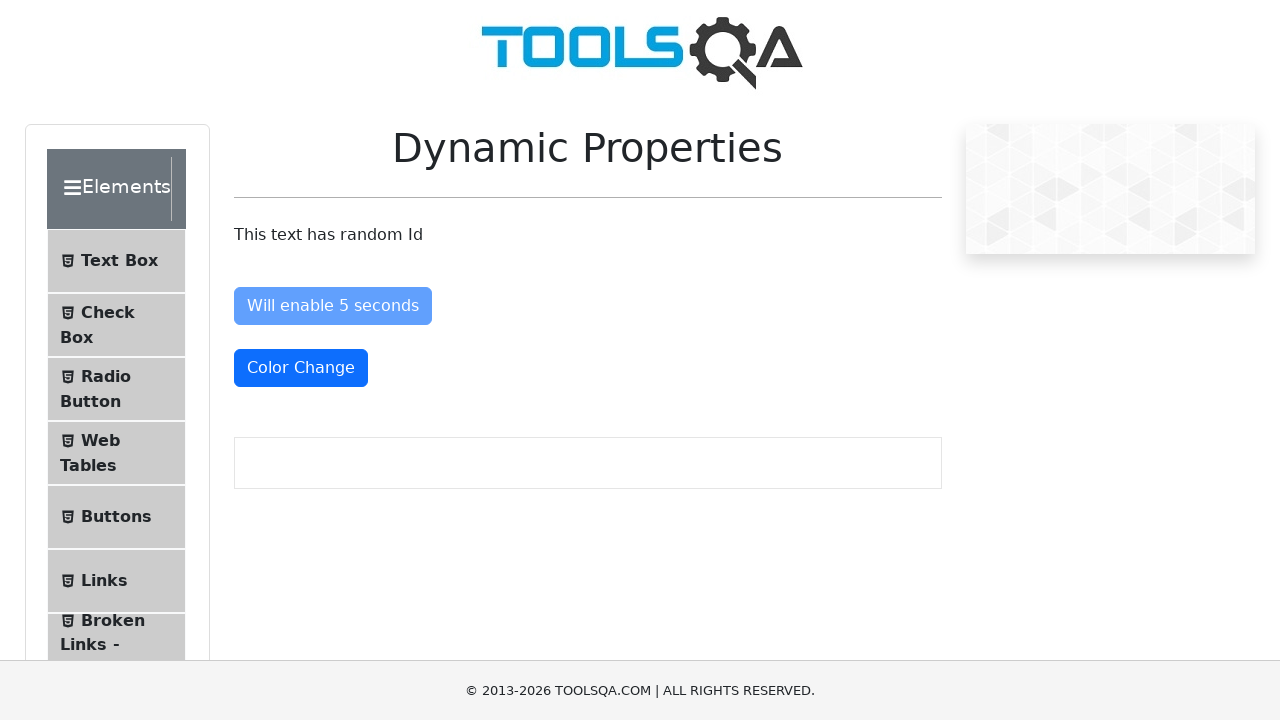

Waited for dynamic button to become visible after delay
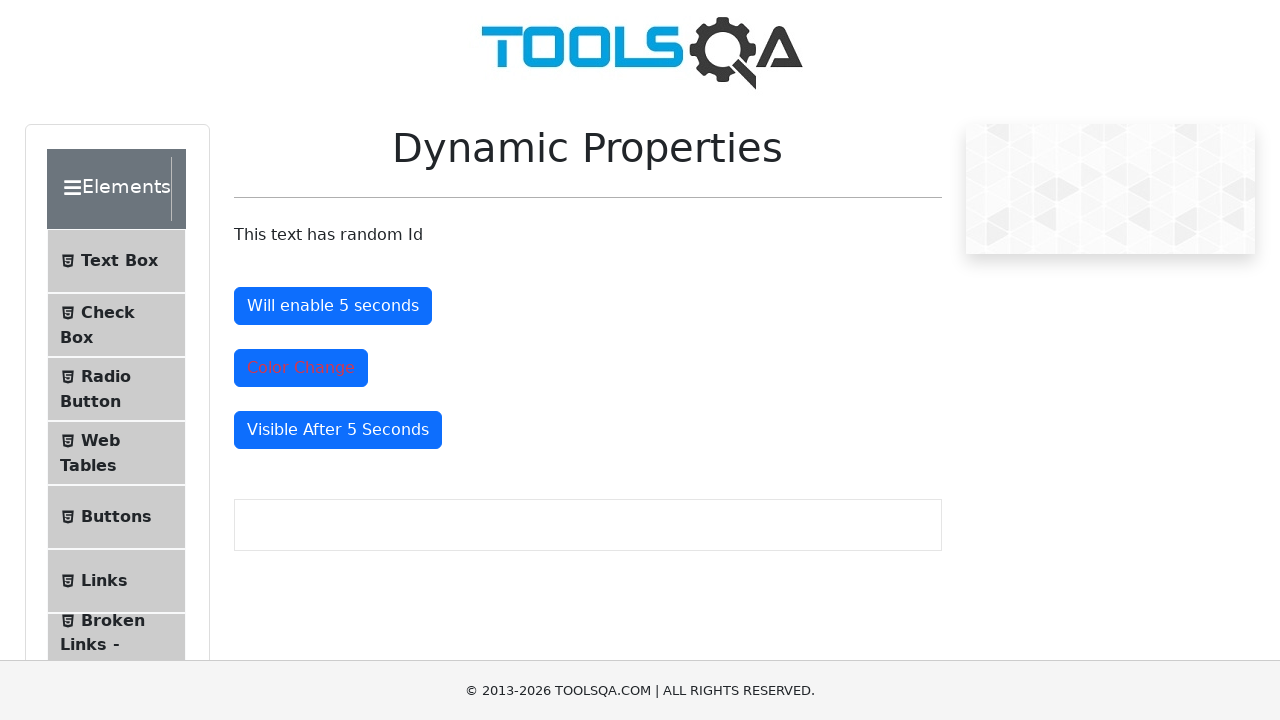

Located the dynamic button element
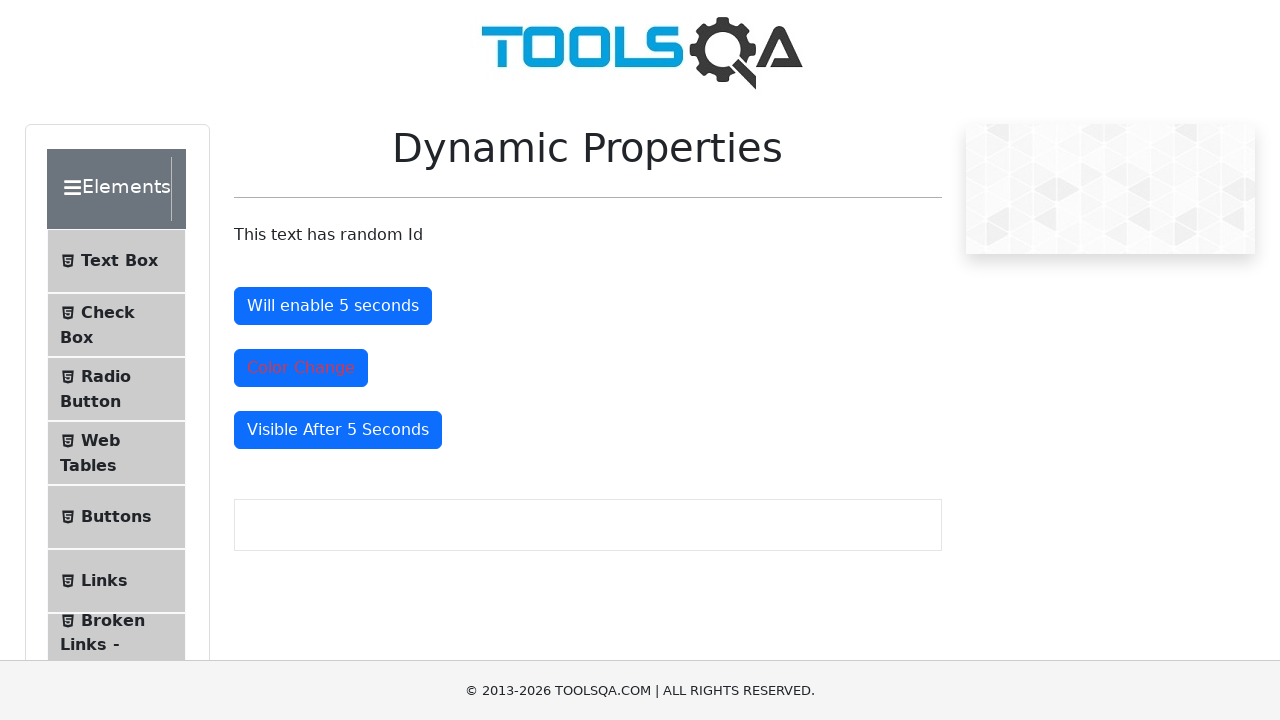

Verified that the dynamic button is visible
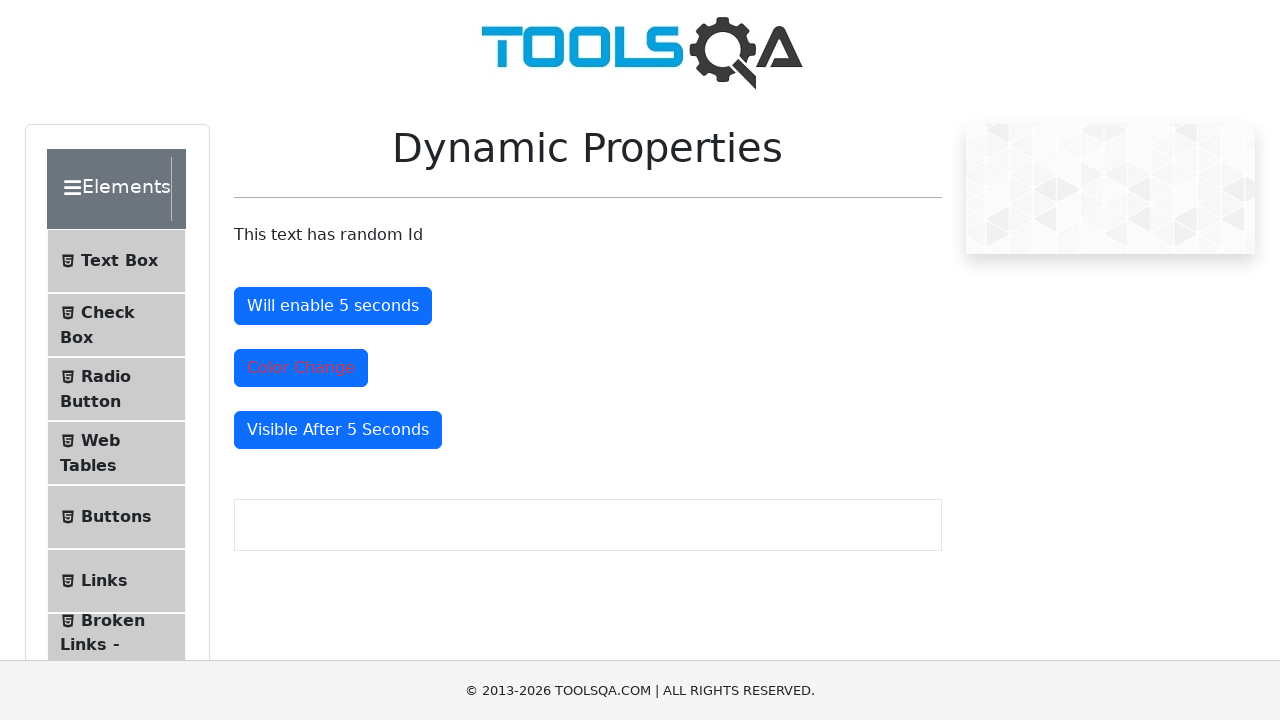

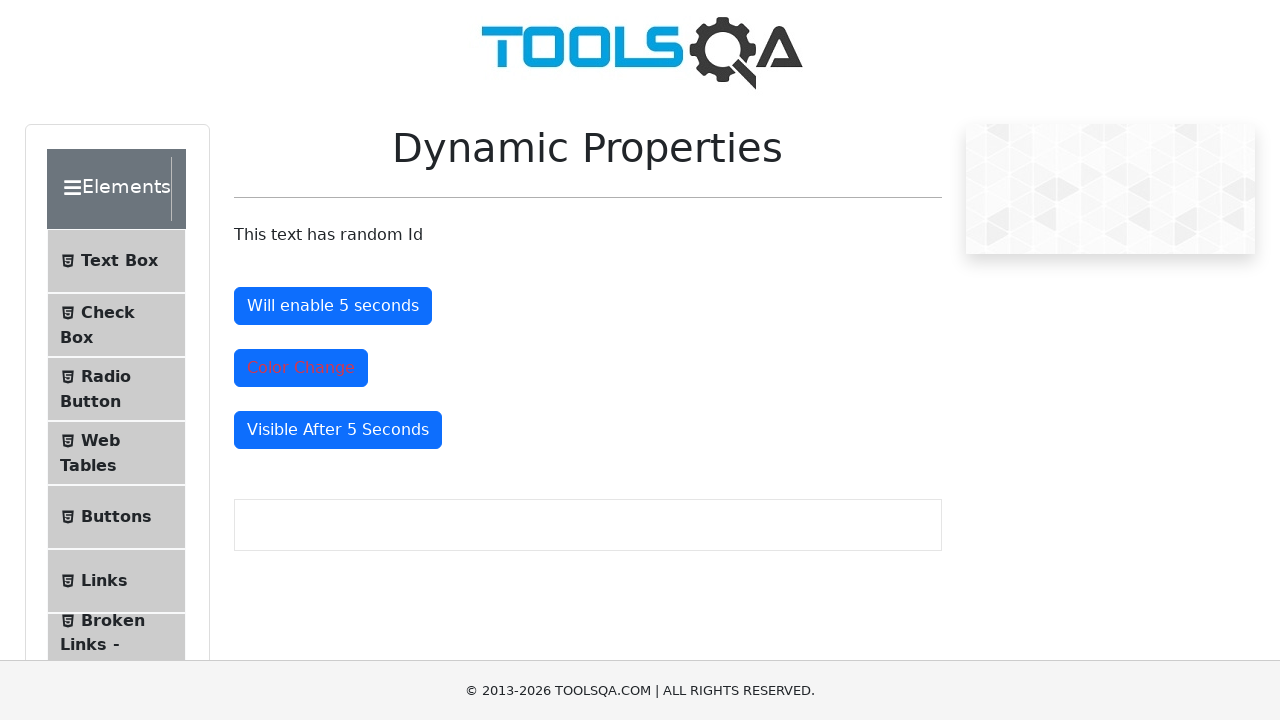